Tests prefilled text field by clearing and entering new text.

Starting URL: https://seleniumbase.io/demo_page

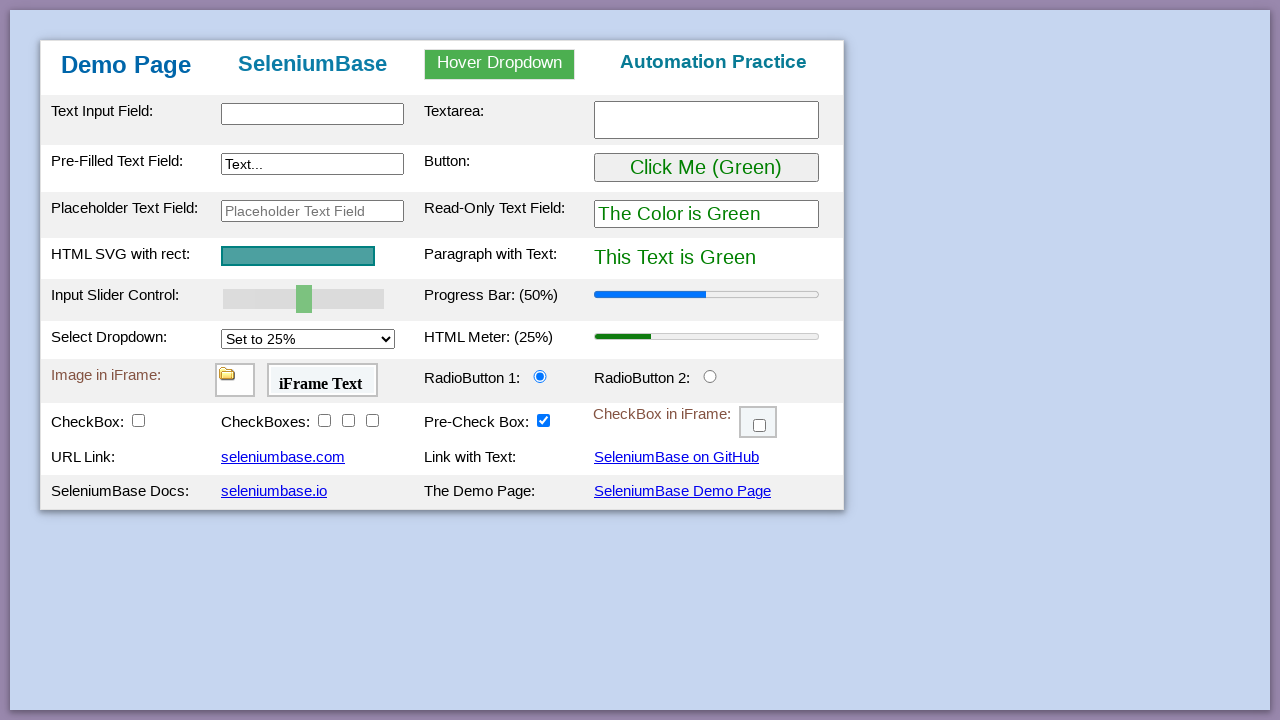

Demo page loaded - table body element found
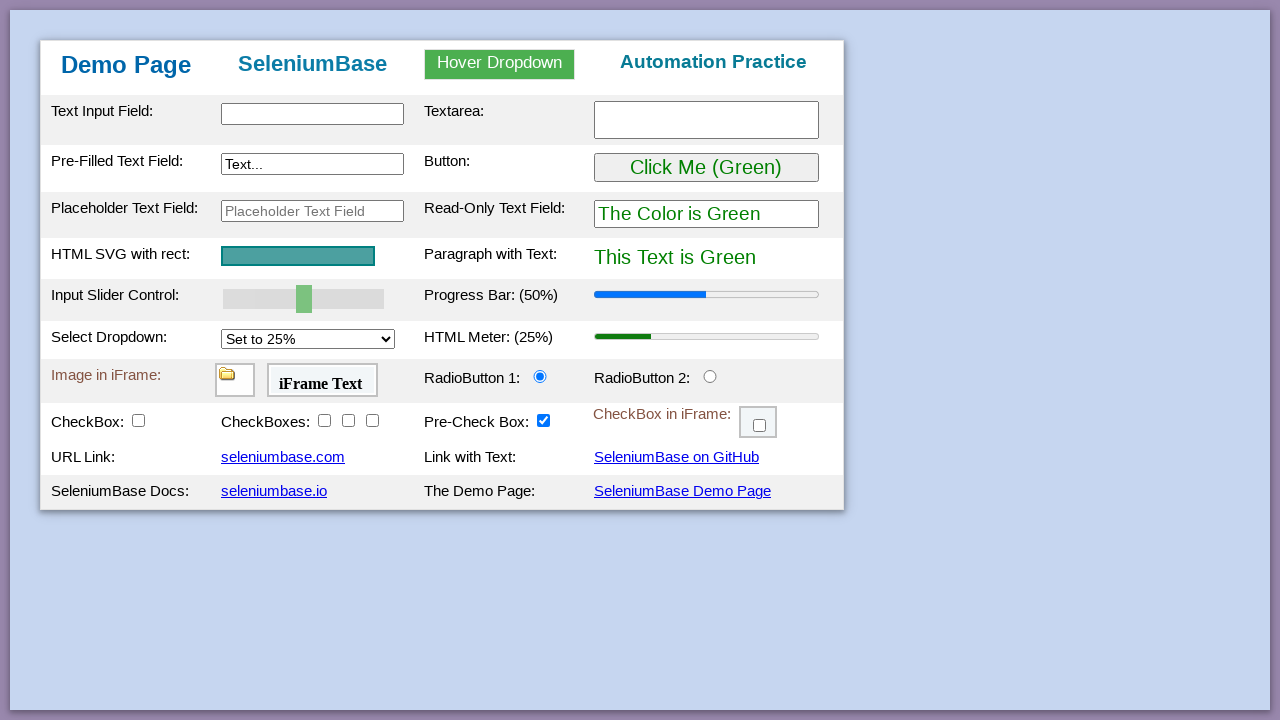

Cleared prefilled text field and entered 'Hello World!' on #myTextInput2
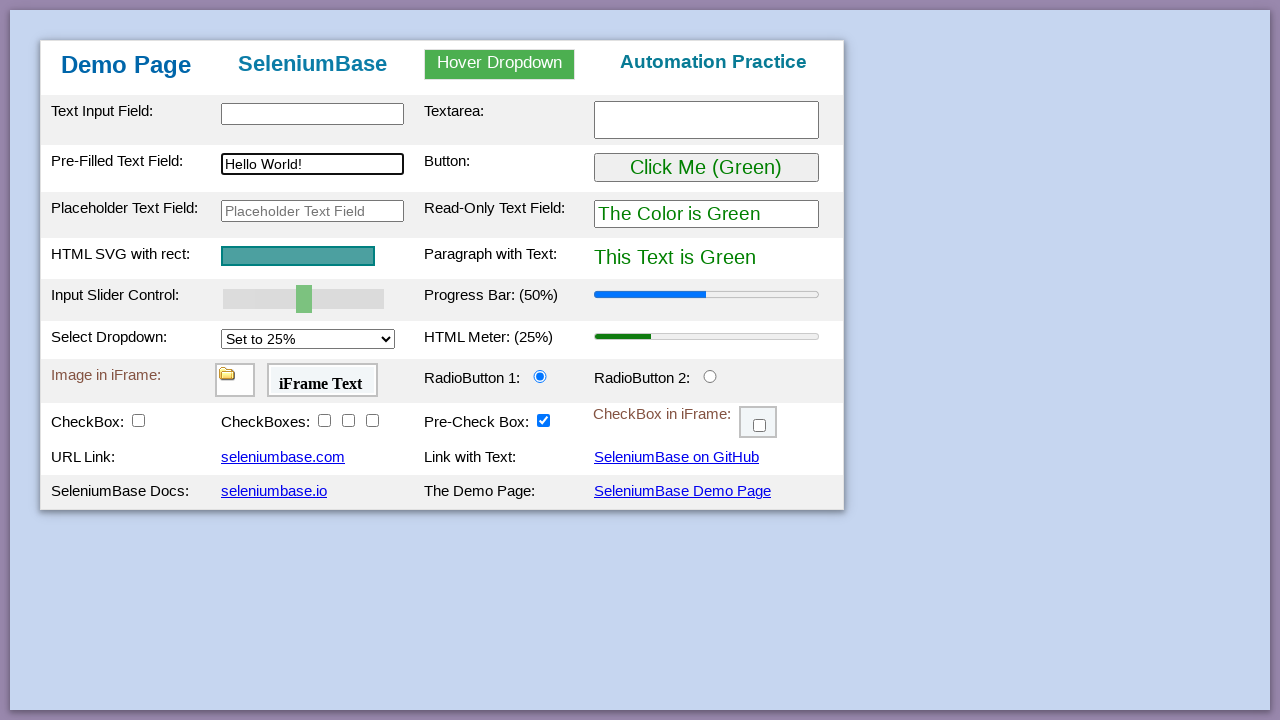

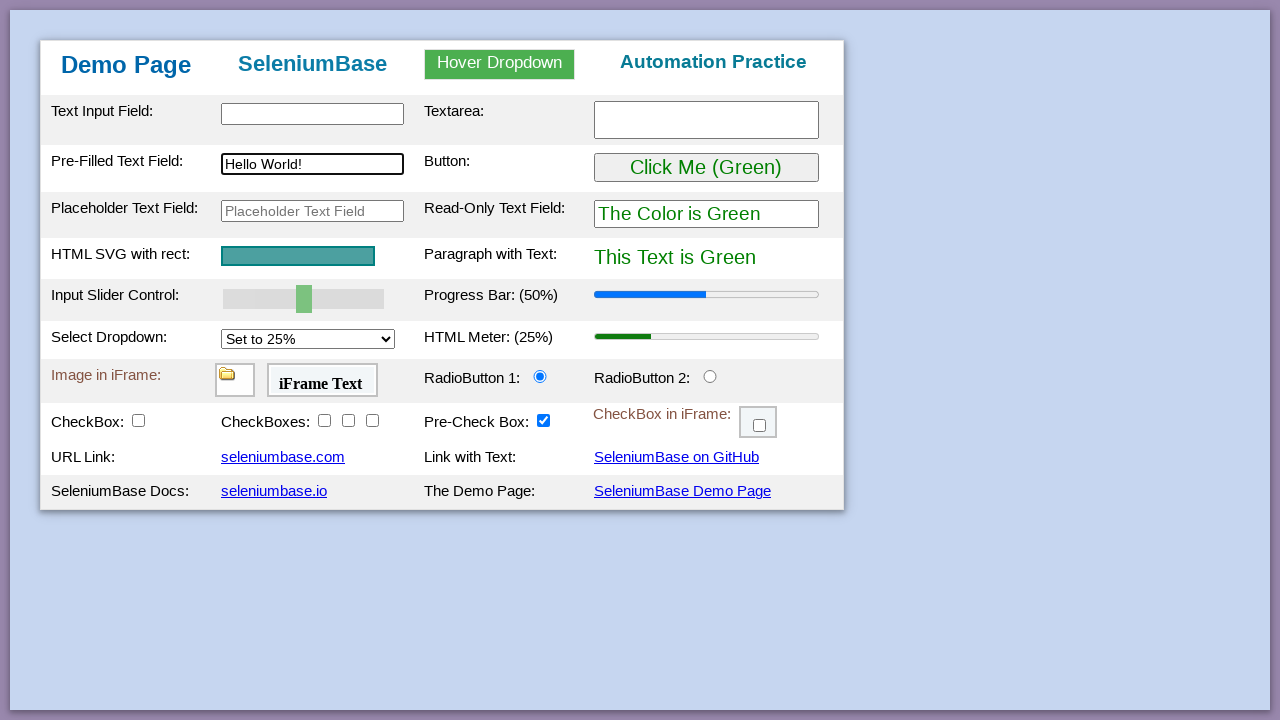